Tests right-click context menu functionality by performing a context click on an element, selecting an option from the menu, and handling the resulting alert

Starting URL: https://swisnl.github.io/jQuery-contextMenu/demo.html

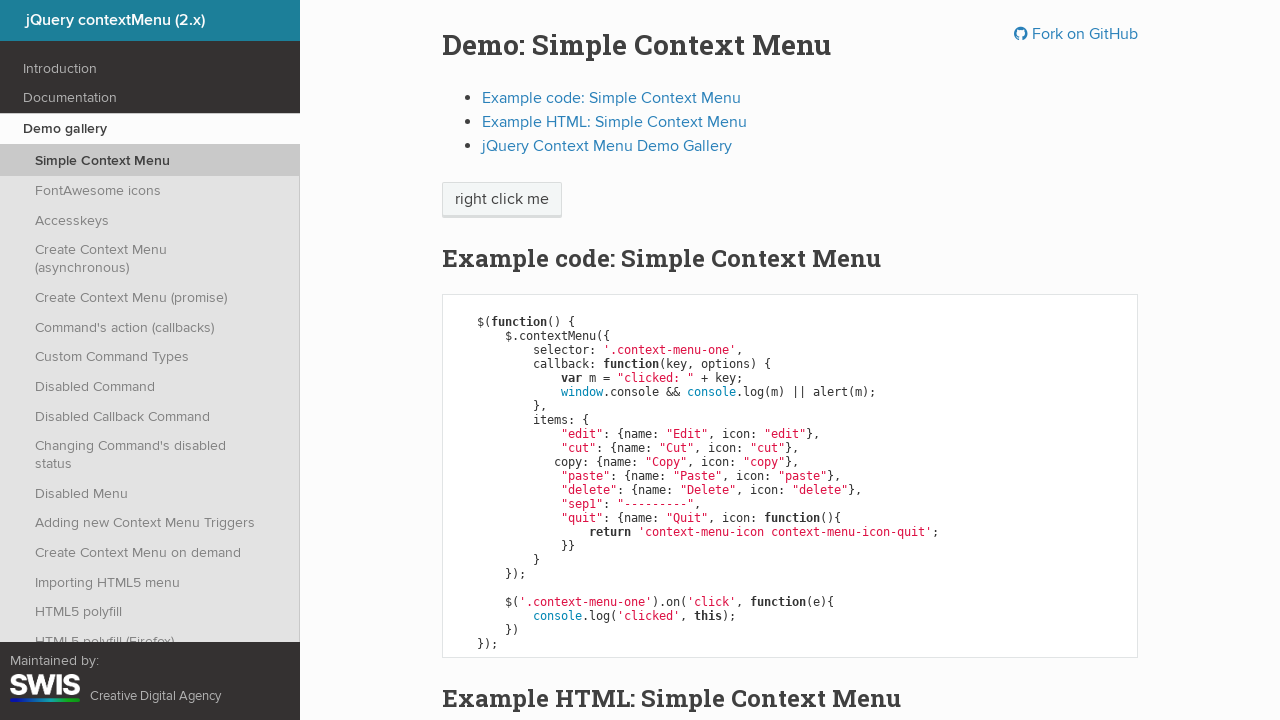

Located the context menu trigger element
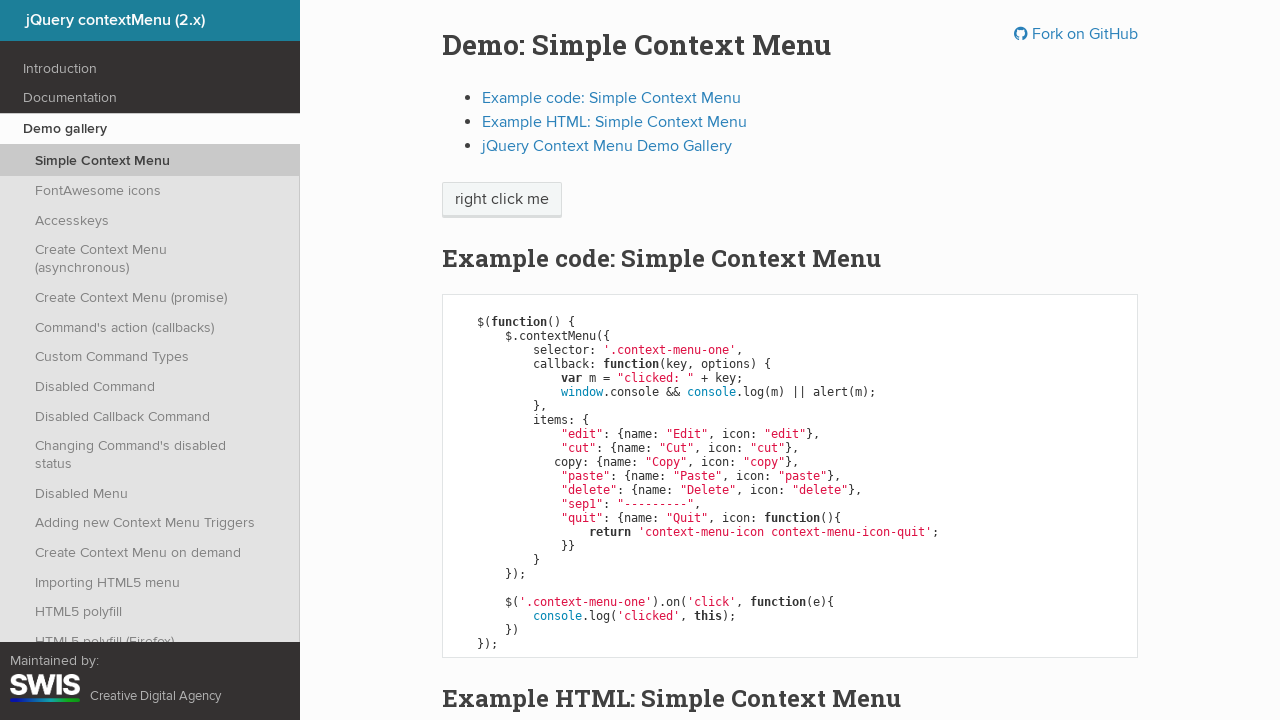

Performed right-click on the context menu trigger element at (502, 200) on xpath=//span[@class='context-menu-one btn btn-neutral']
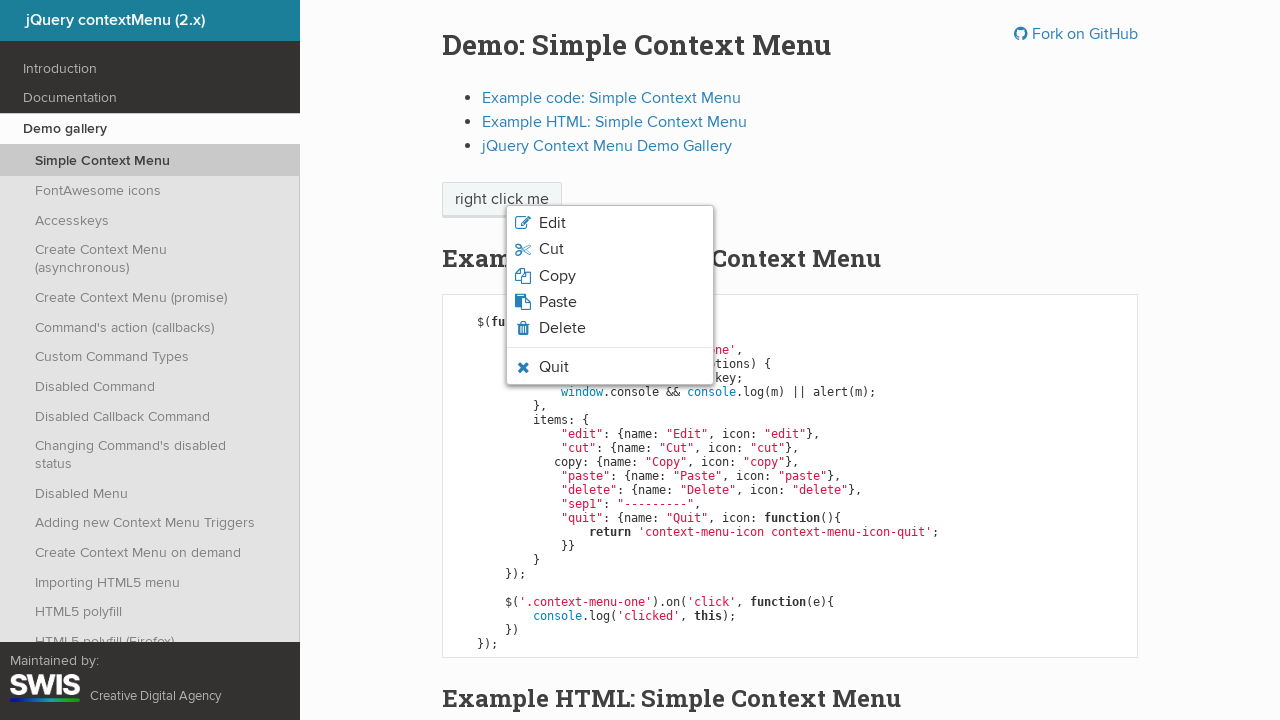

Context menu appeared
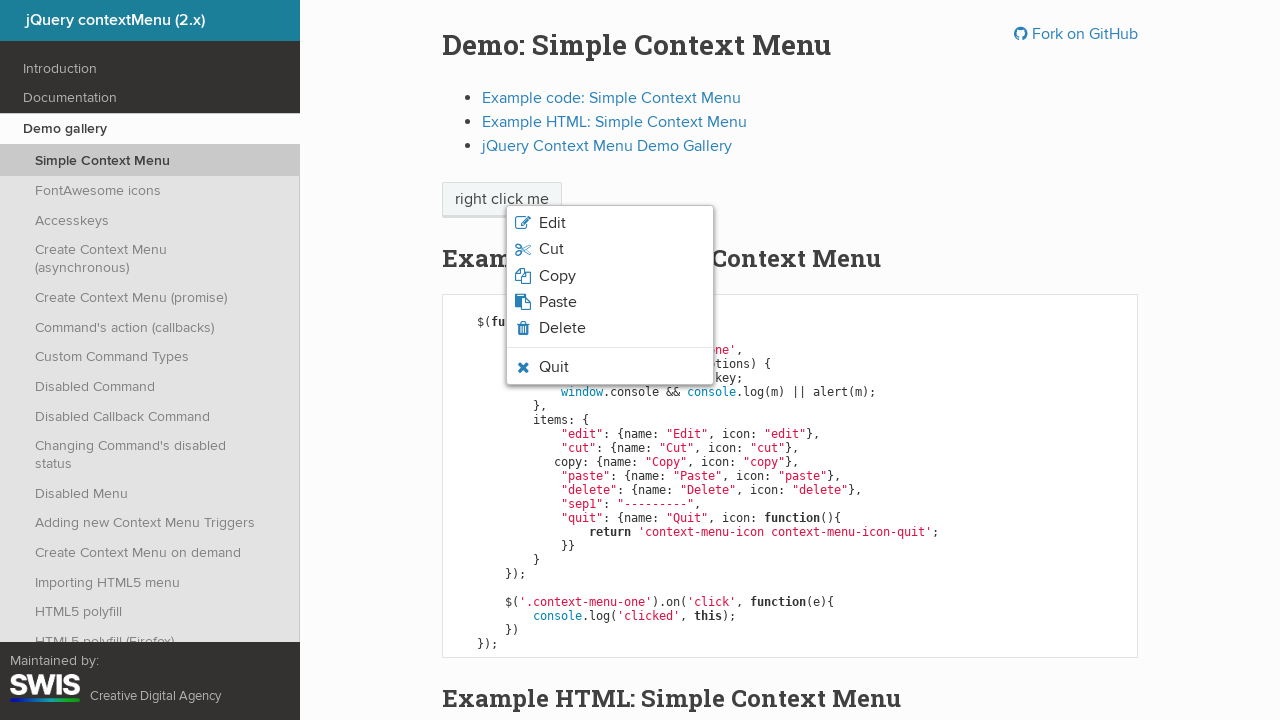

Clicked 'Edit' option from context menu at (610, 223) on xpath=//ul[@class='context-menu-list context-menu-root']/li[contains(@class,'con
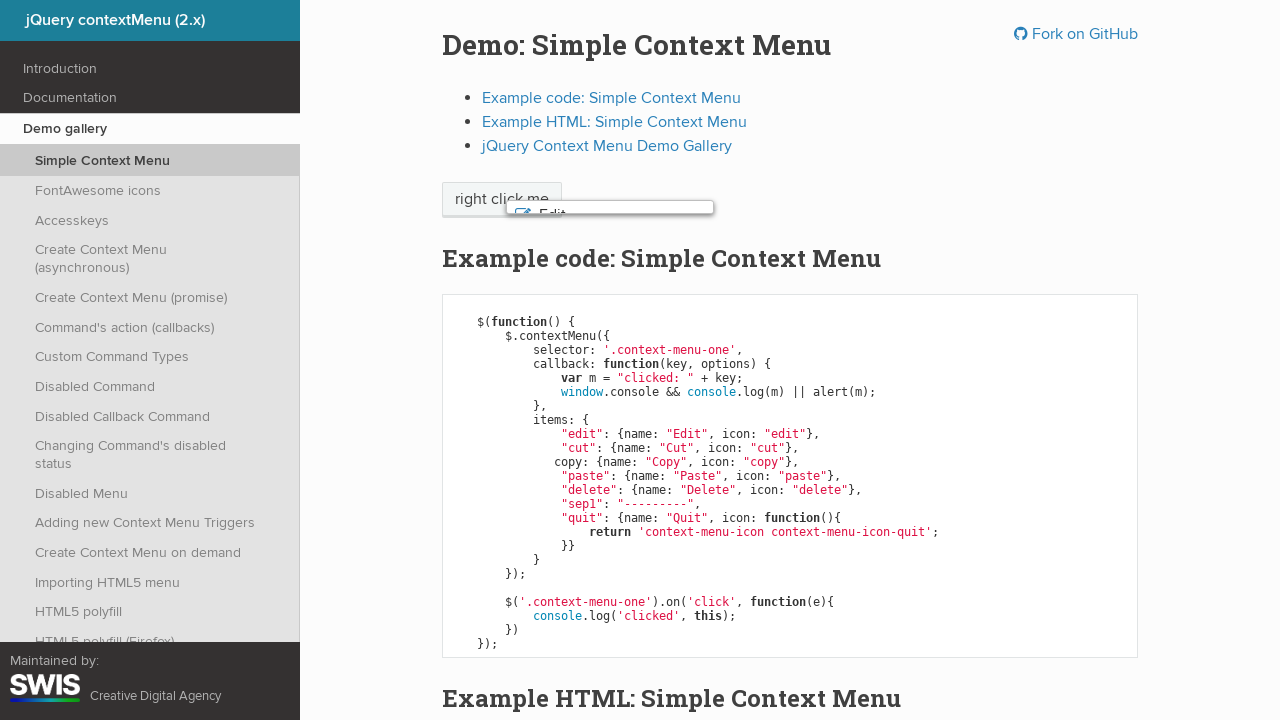

Set up alert handler to accept dialogs
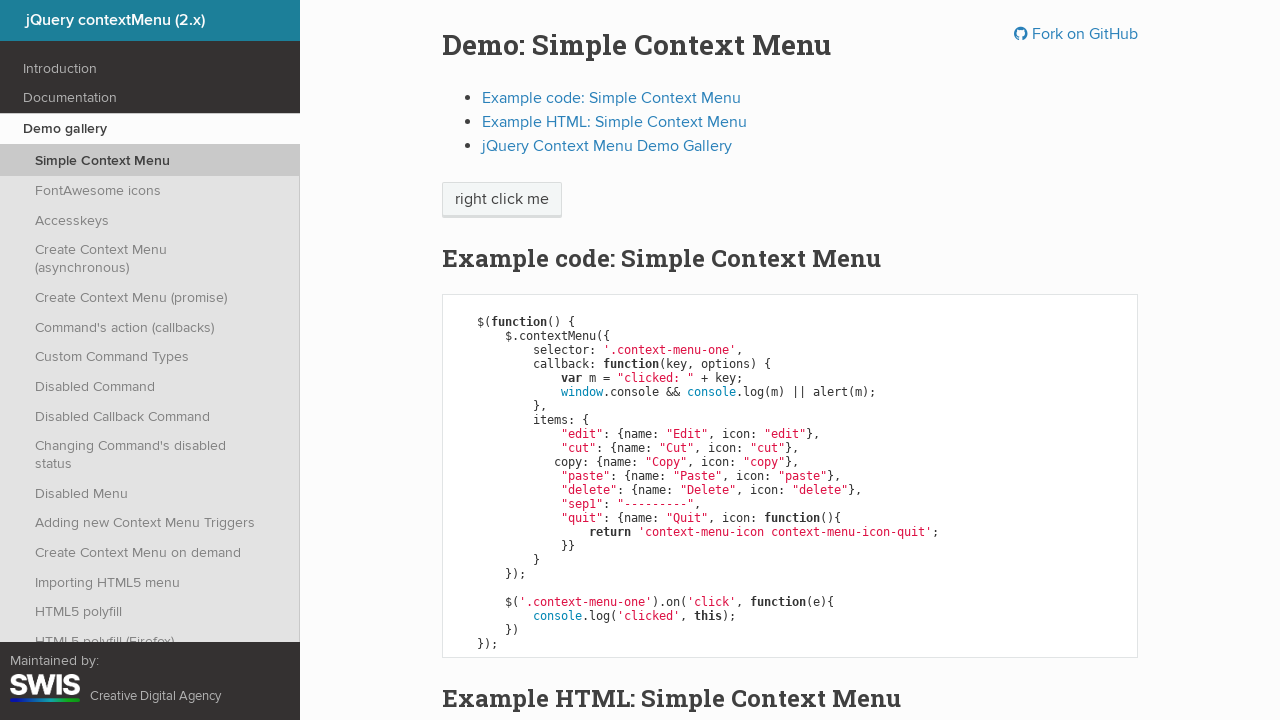

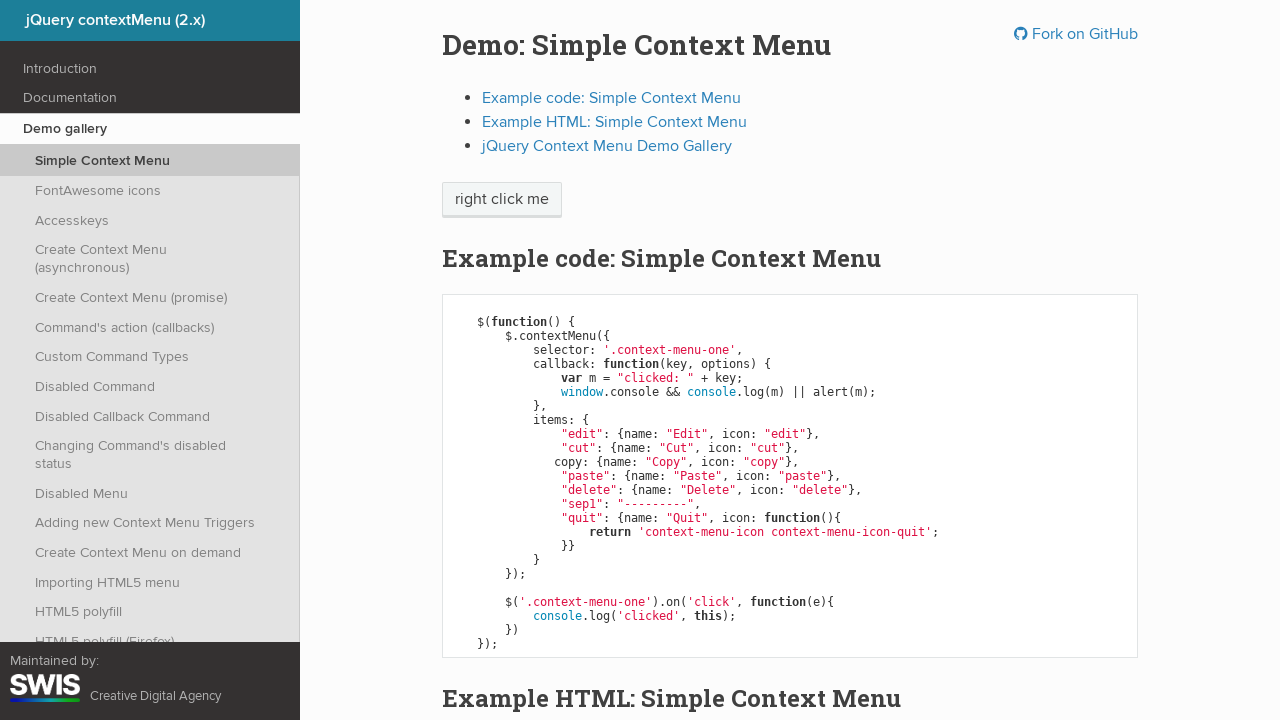